Tests the Bible verse search functionality on a Korean Bible website by entering a book name, chapter, and verse number, then submitting the search form and waiting for results to load.

Starting URL: http://www.holybible.or.kr/

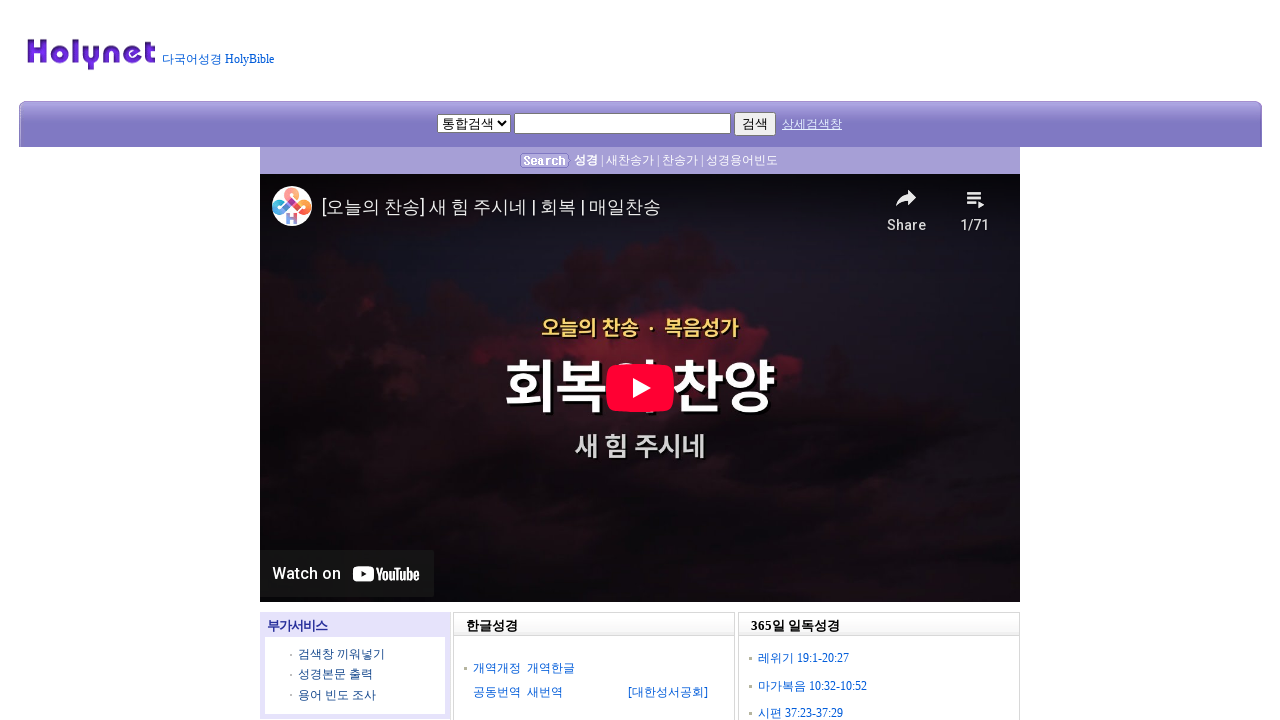

Filled search box with Bible reference '창세기11' on input[name='QR']
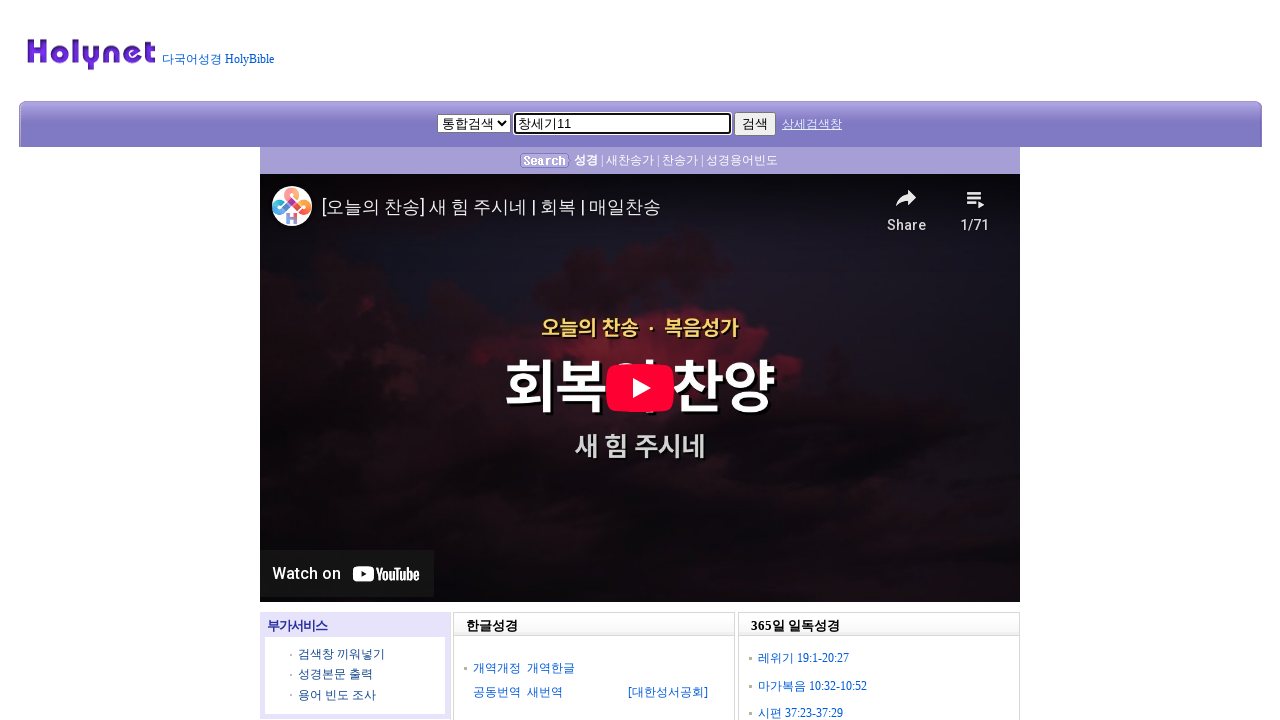

Clicked submit button to search for Bible verse at (755, 124) on input[type='submit']
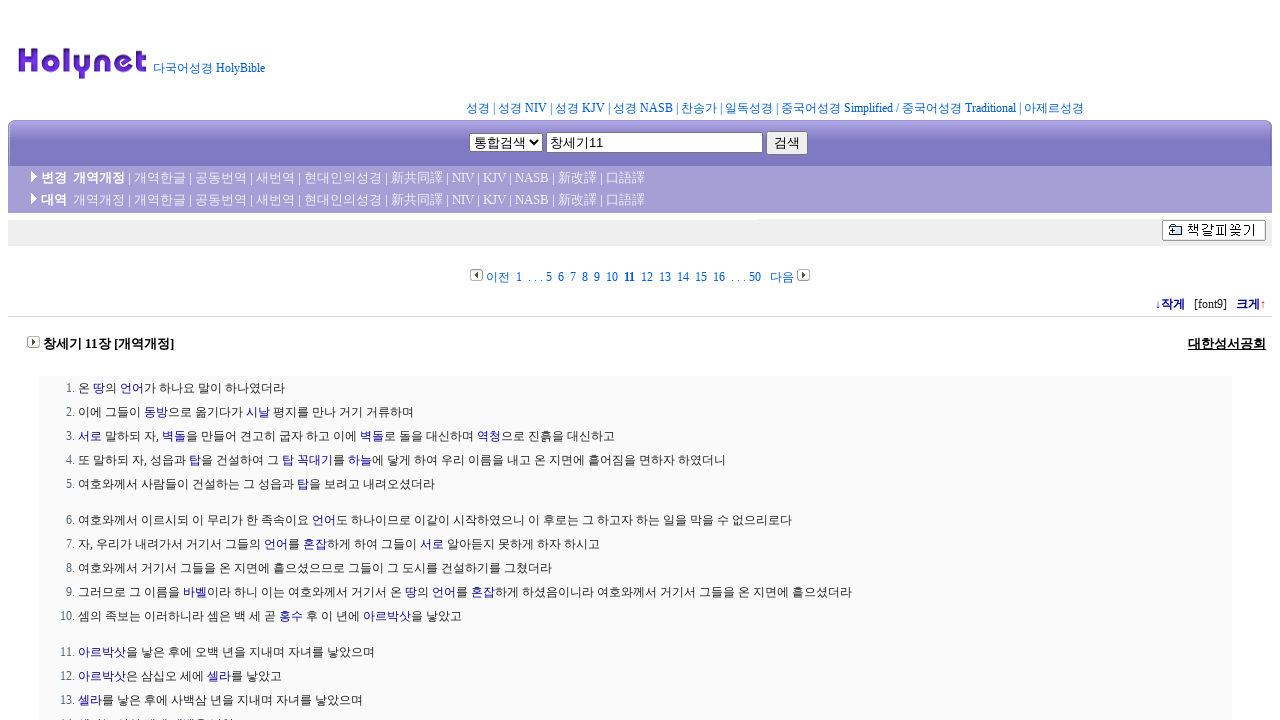

Bible search results loaded successfully
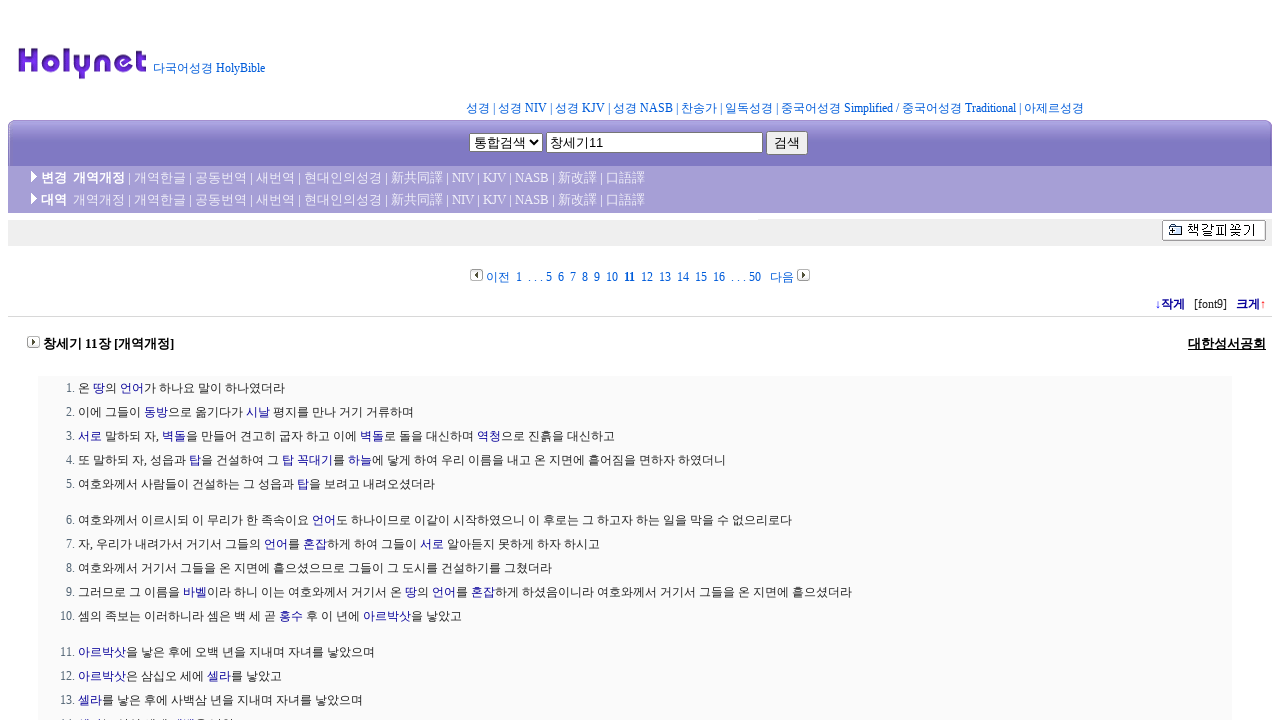

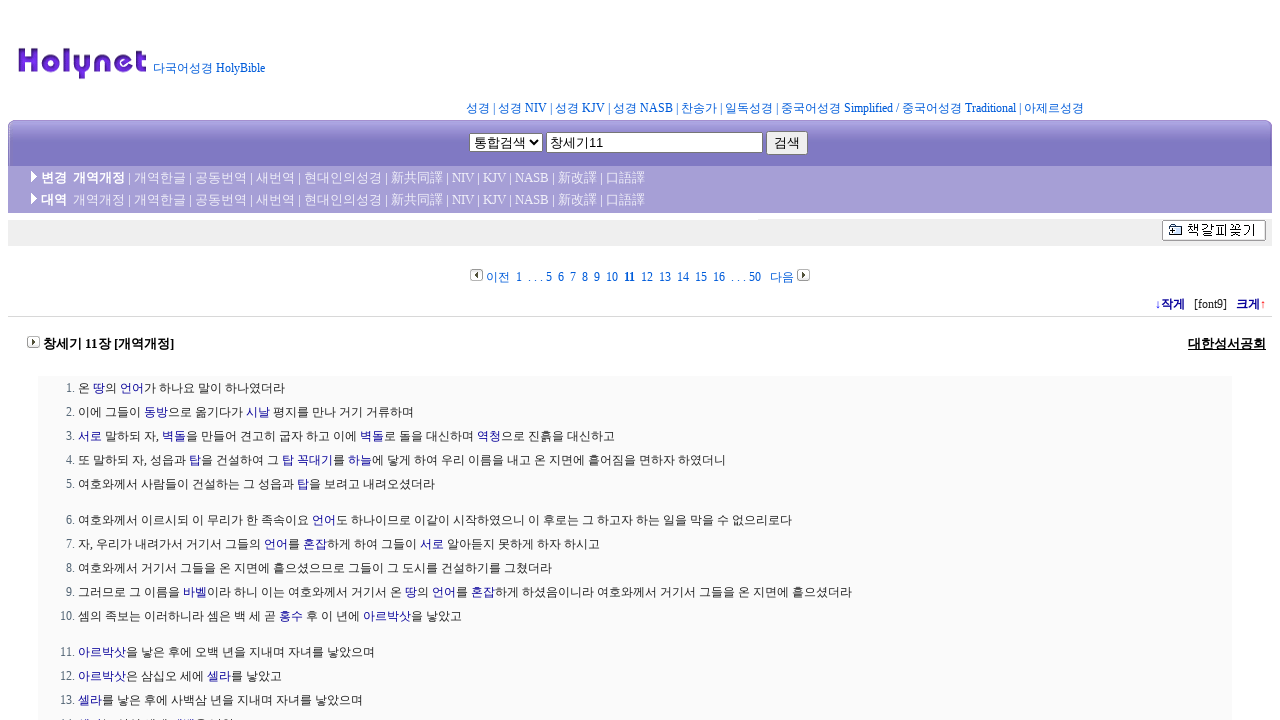